Tests alert and confirm dialog functionality by entering a name, triggering an alert popup and accepting it, then triggering a confirm popup and dismissing it

Starting URL: https://rahulshettyacademy.com/AutomationPractice/

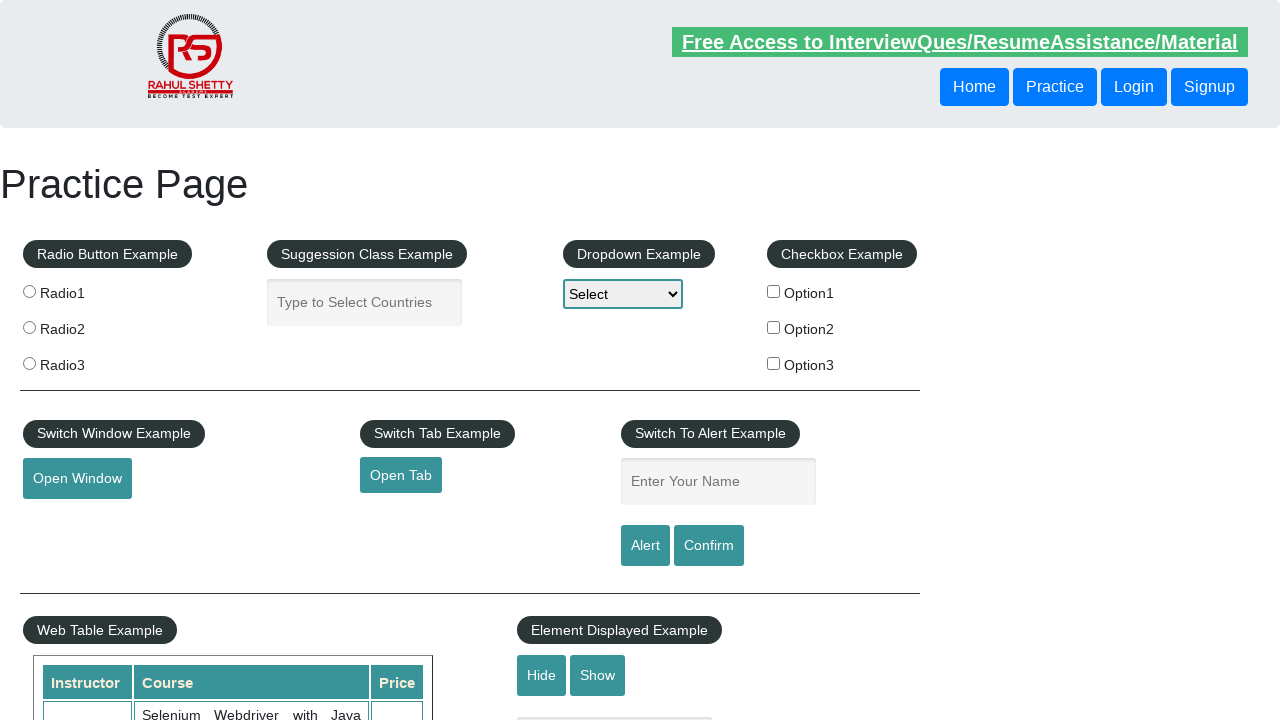

Entered 'Ivan' in the name input field on #name
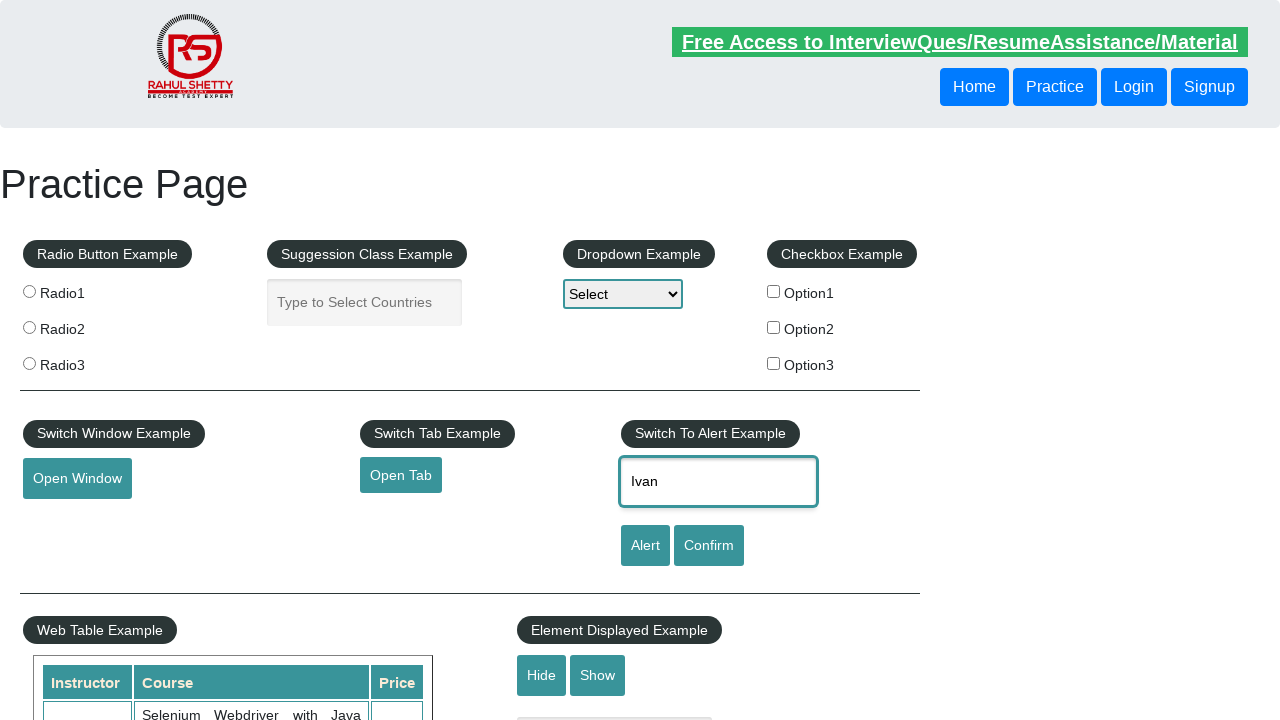

Clicked the alert button to trigger alert dialog at (645, 546) on #alertbtn
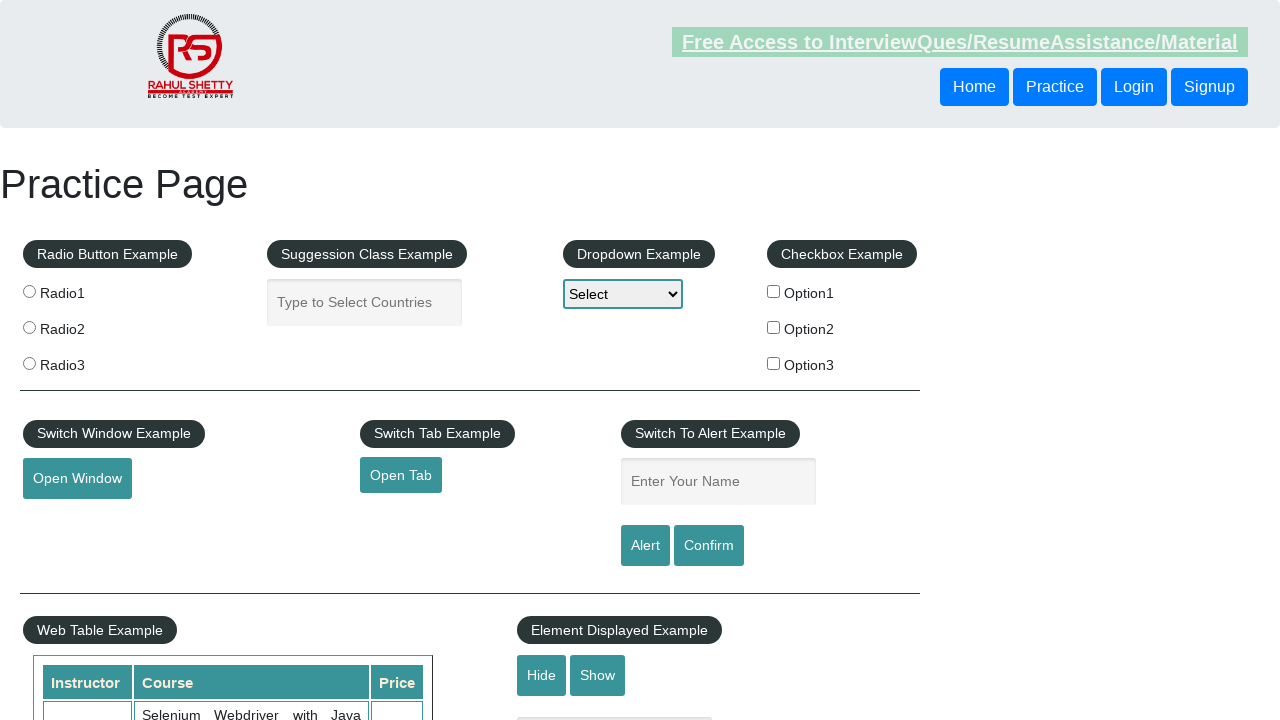

Set up dialog handler to accept alert
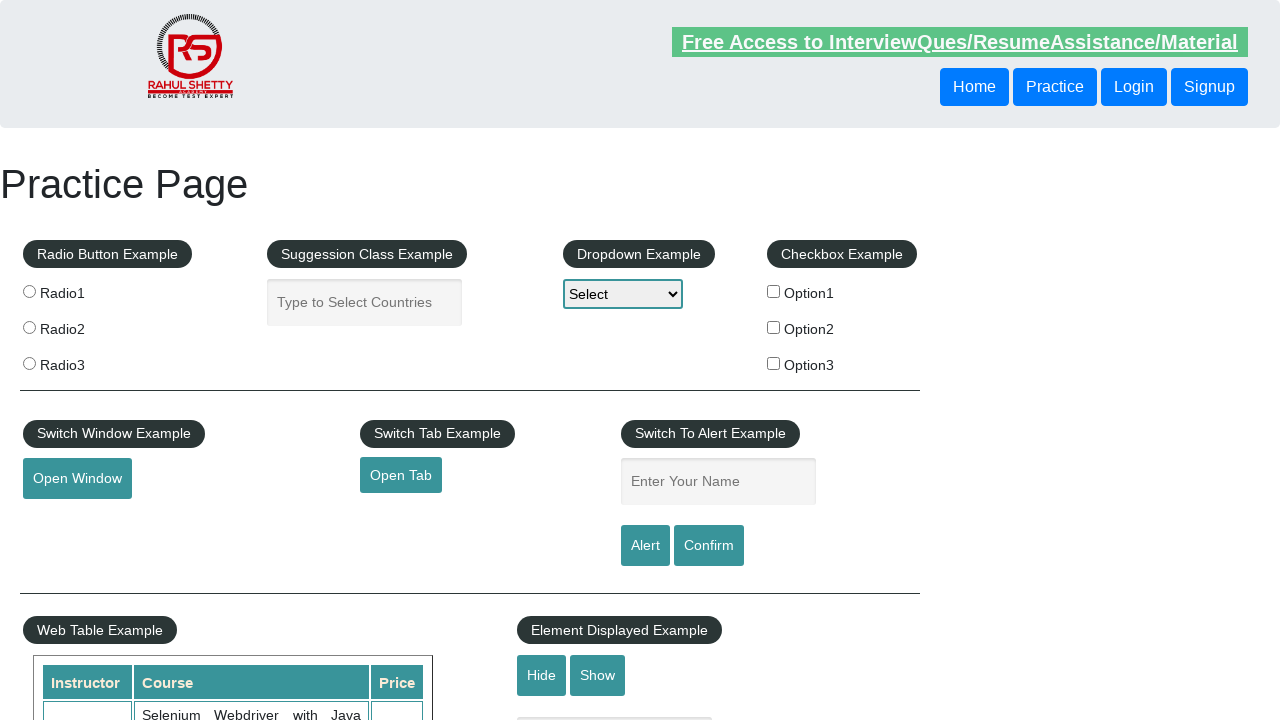

Waited for alert dialog to be processed
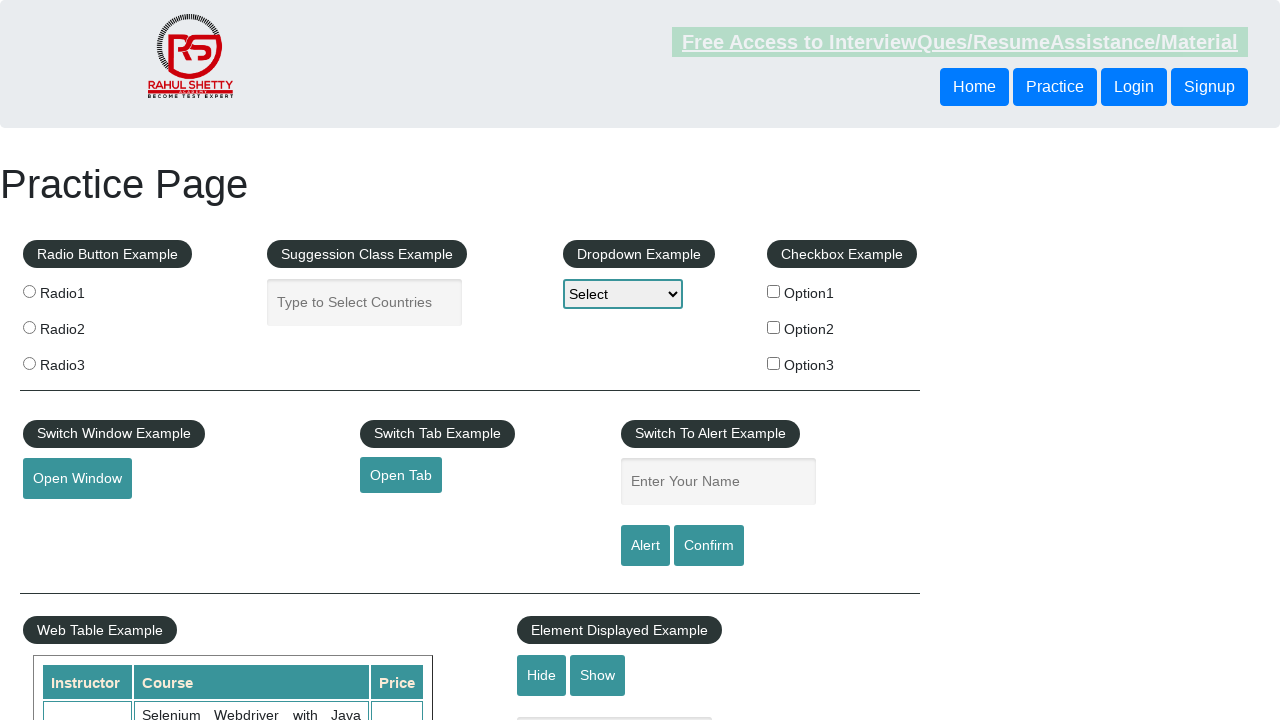

Entered 'Ivan' in the name input field again for confirm dialog test on #name
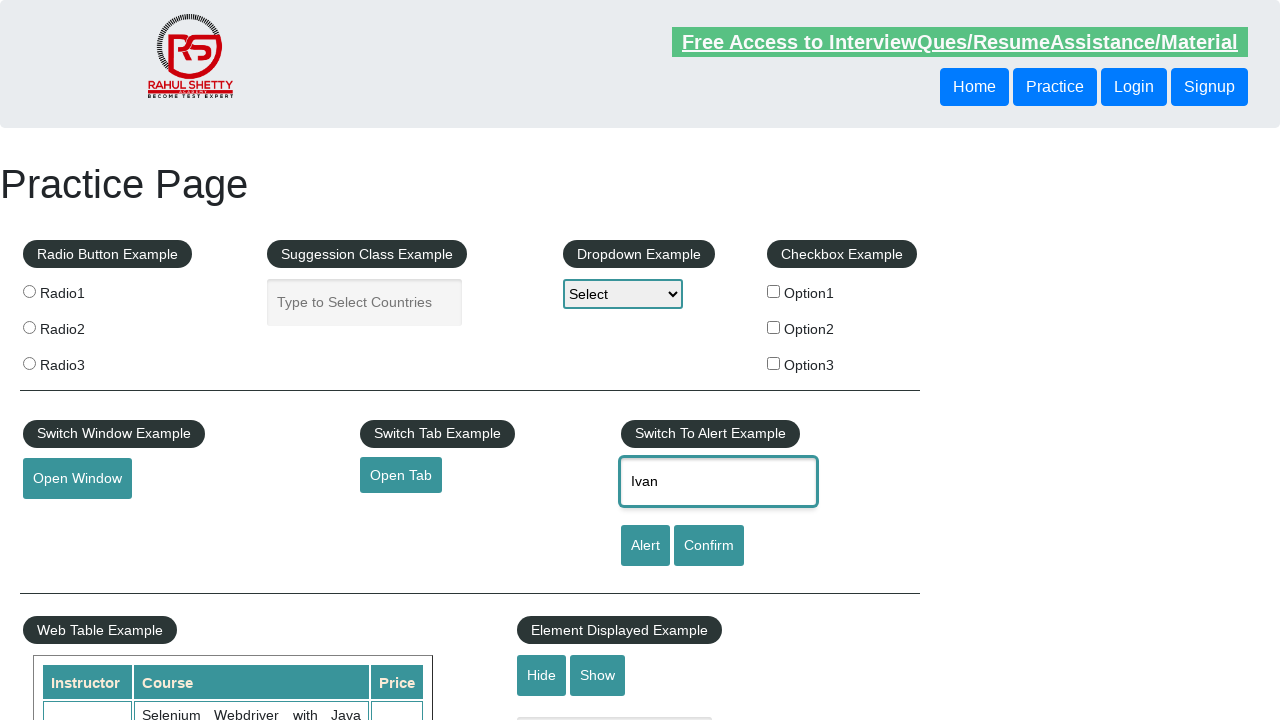

Set up dialog handler to dismiss confirm dialog
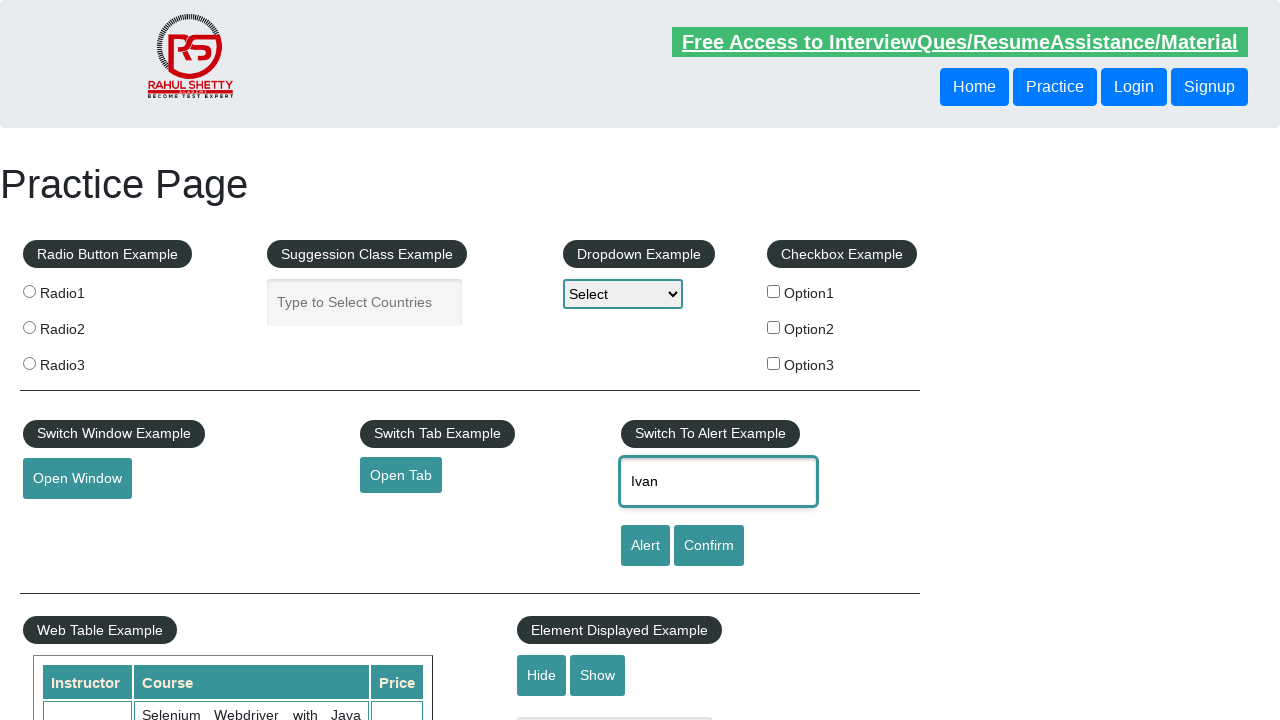

Clicked the confirm button to trigger confirm dialog at (709, 546) on #confirmbtn
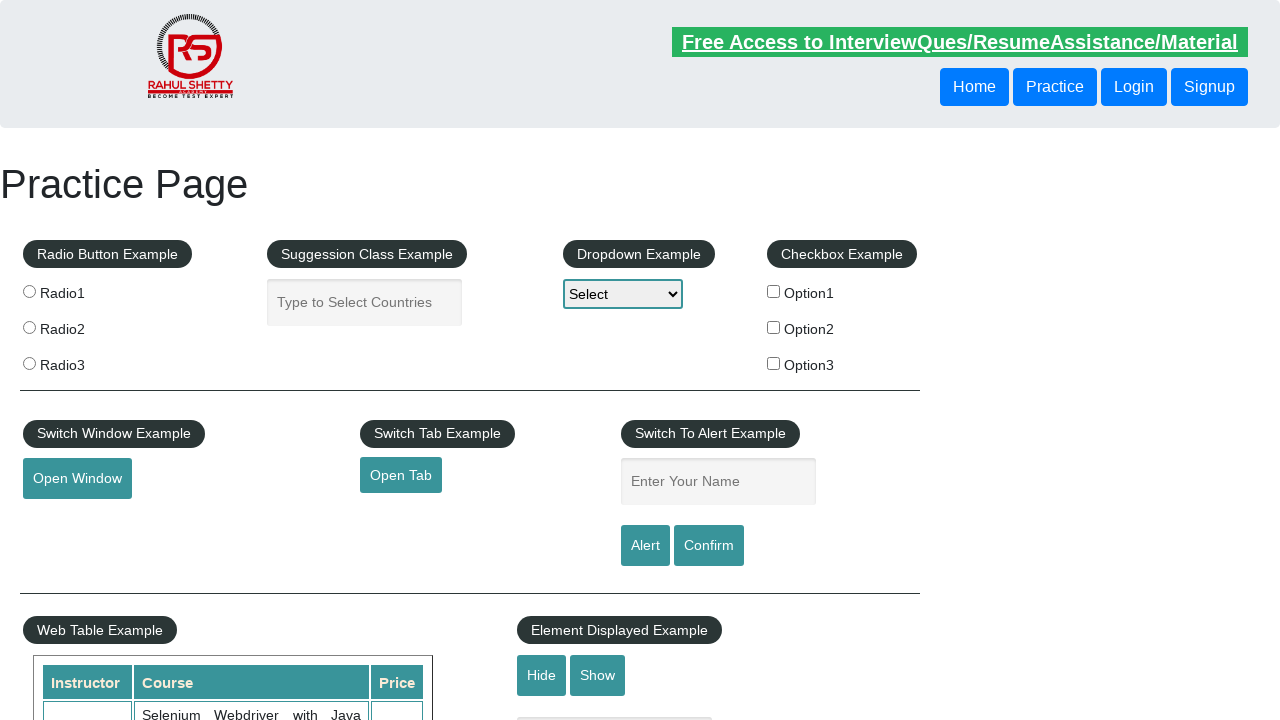

Waited for confirm dialog to be processed
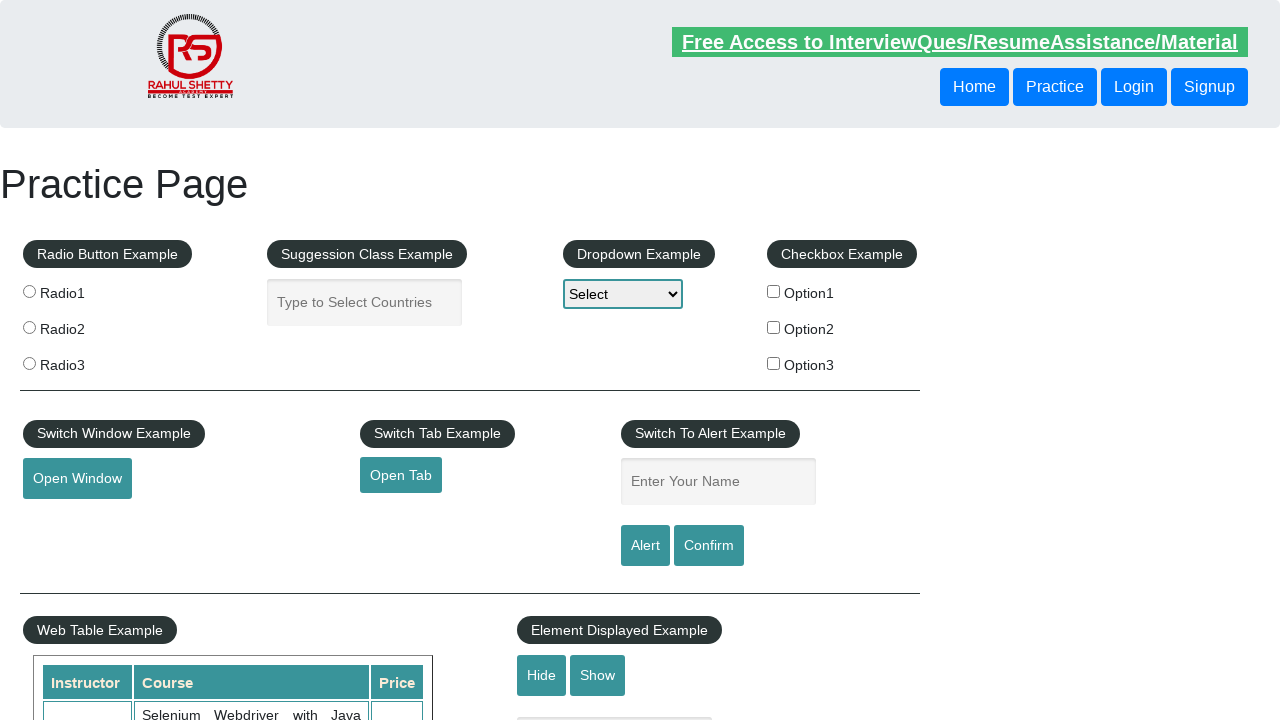

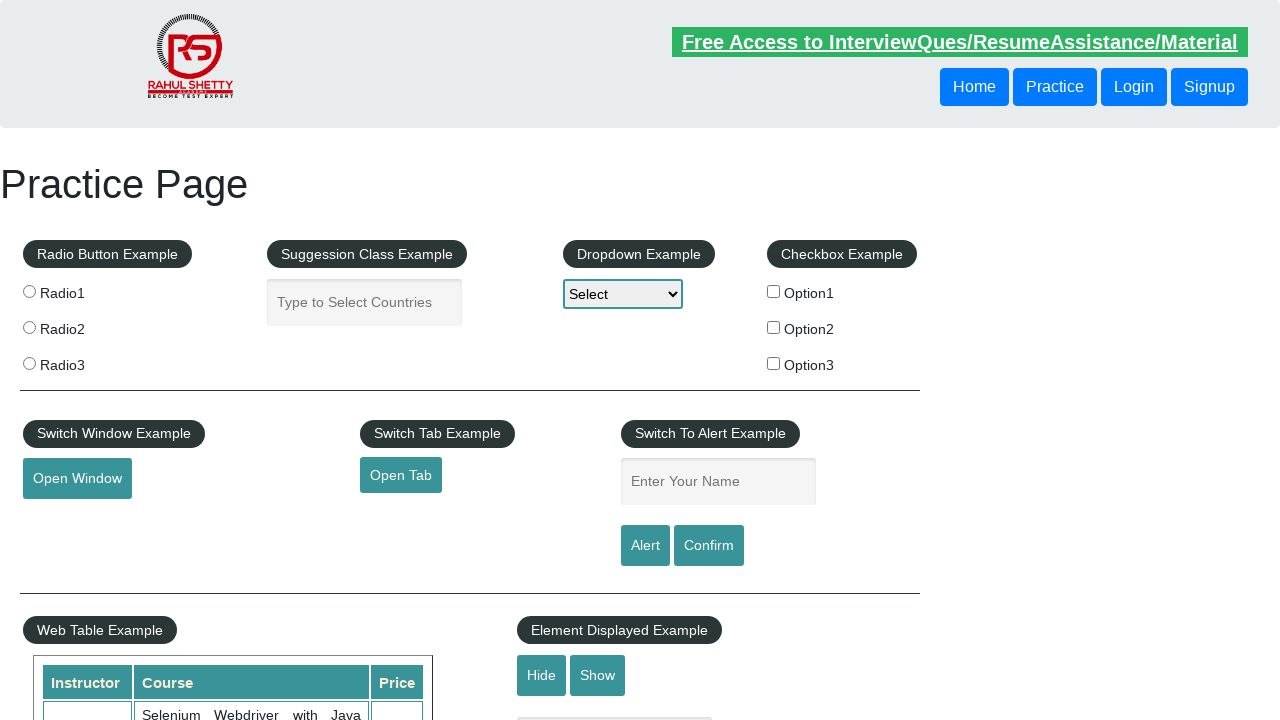